Tests registration form validation when confirmation email doesn't match the original email

Starting URL: https://alada.vn/tai-khoan/dang-ky.html

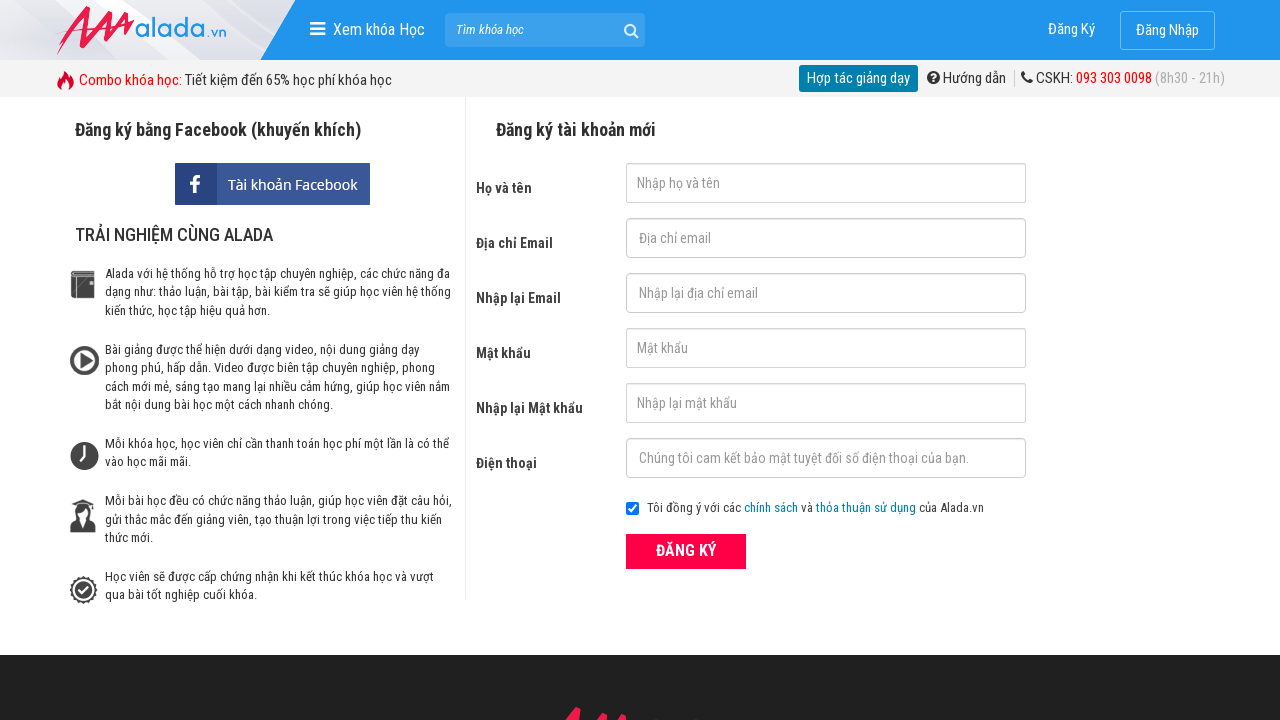

Filled first name field with 'Job Biden' on #txtFirstname
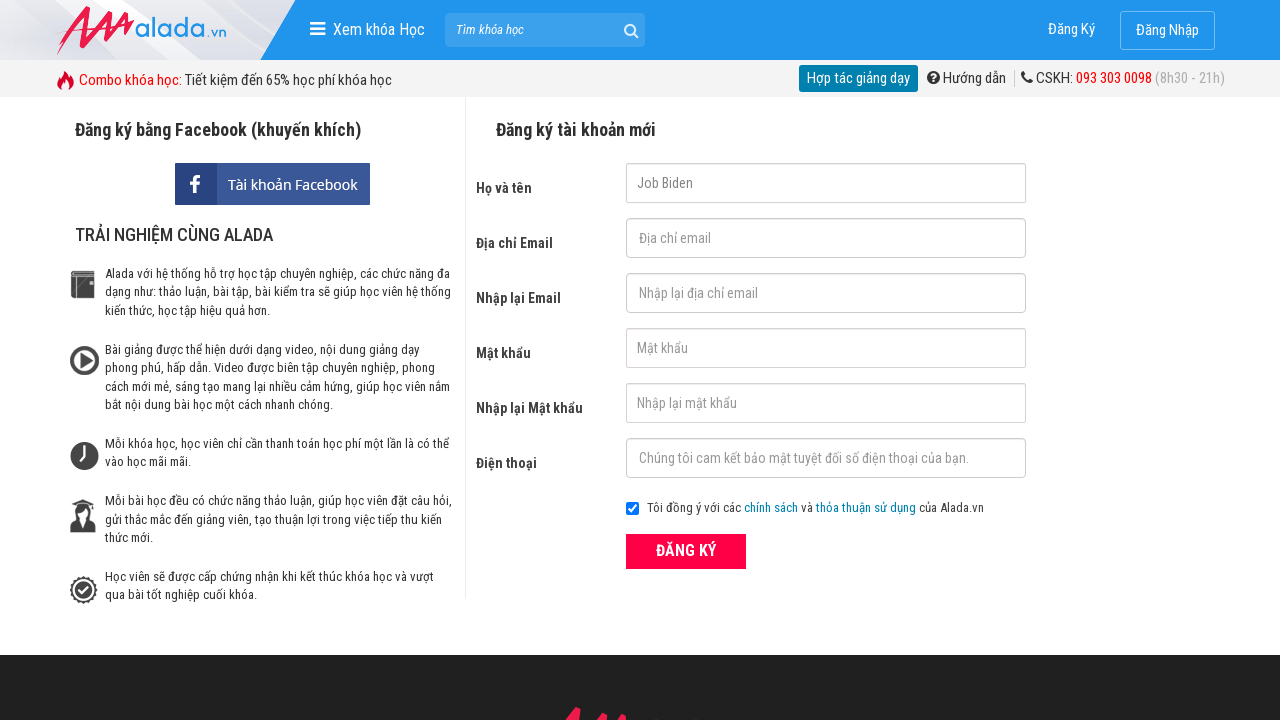

Filled email field with 'linhpt@gmail.com' on #txtEmail
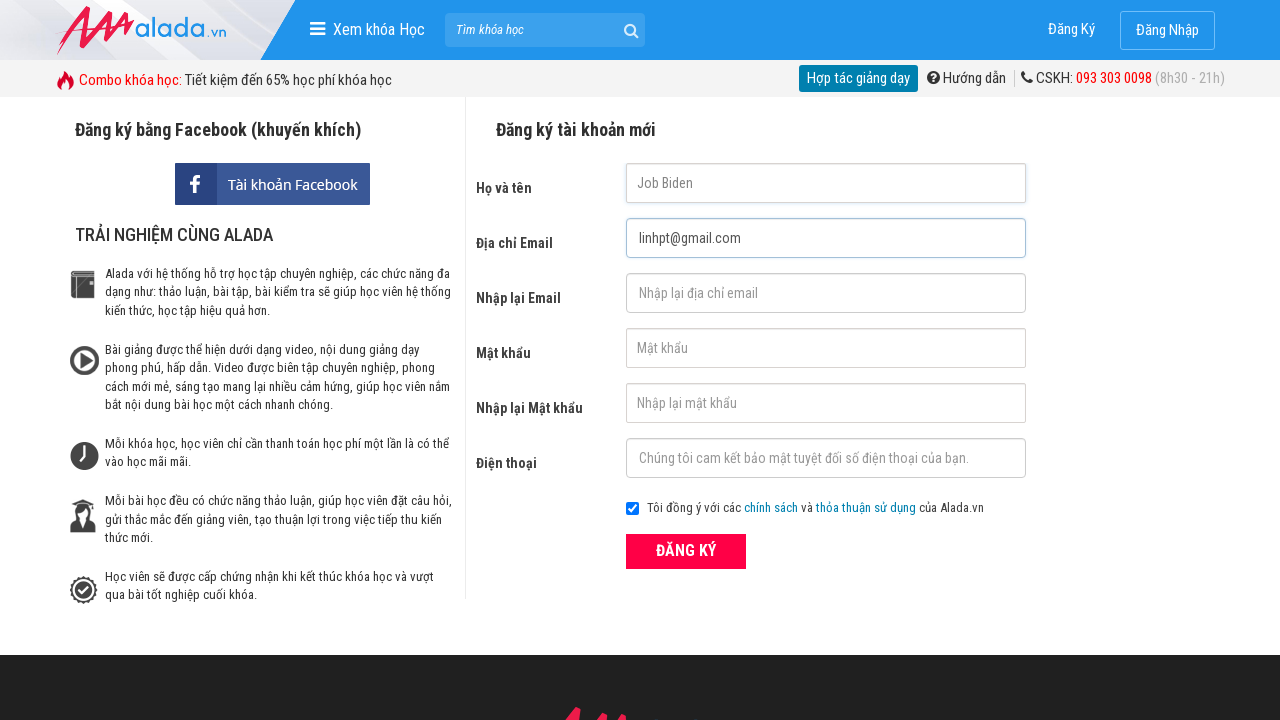

Filled confirmation email field with mismatched email '123@123@123' on #txtCEmail
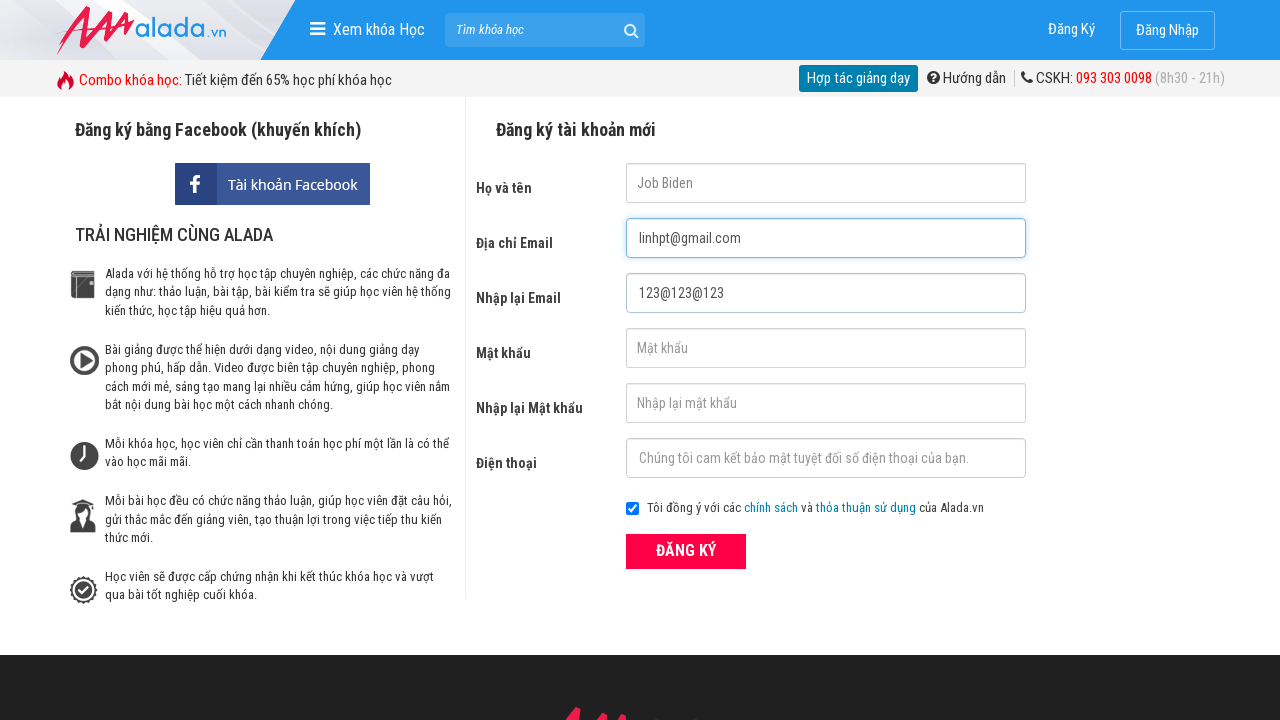

Filled password field with '123456' on #txtPassword
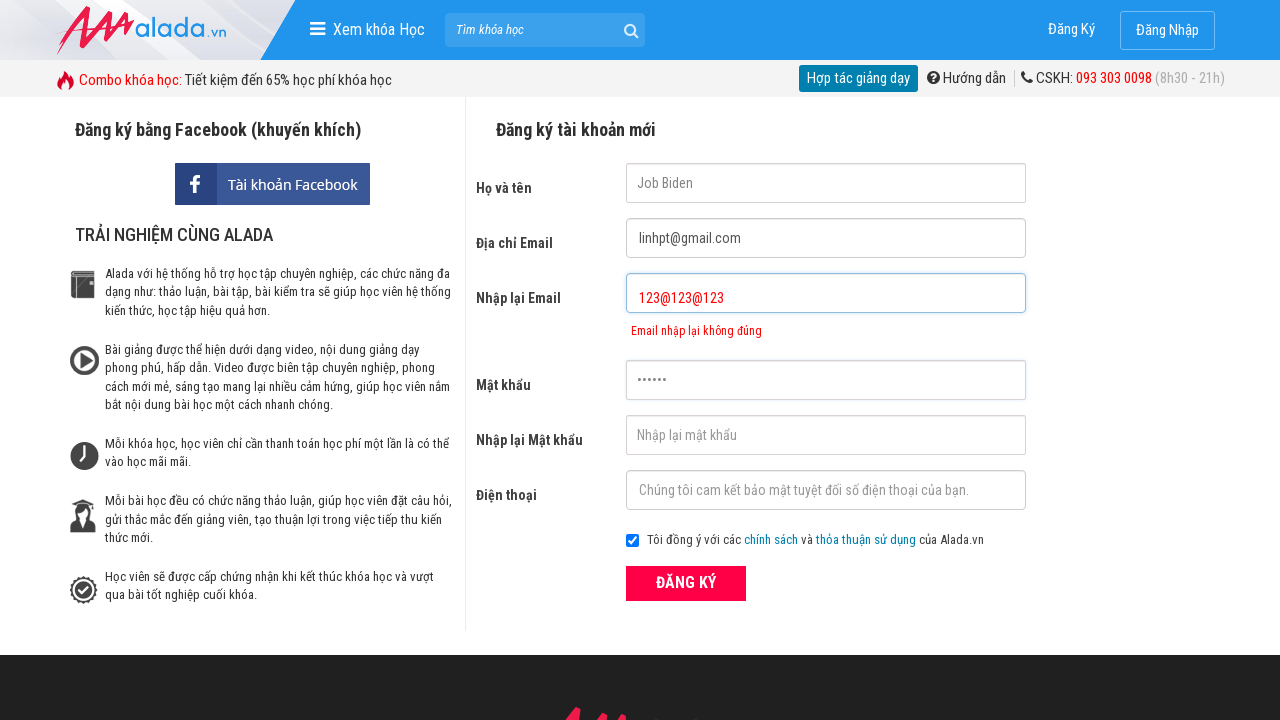

Filled confirm password field with '123456' on #txtCPassword
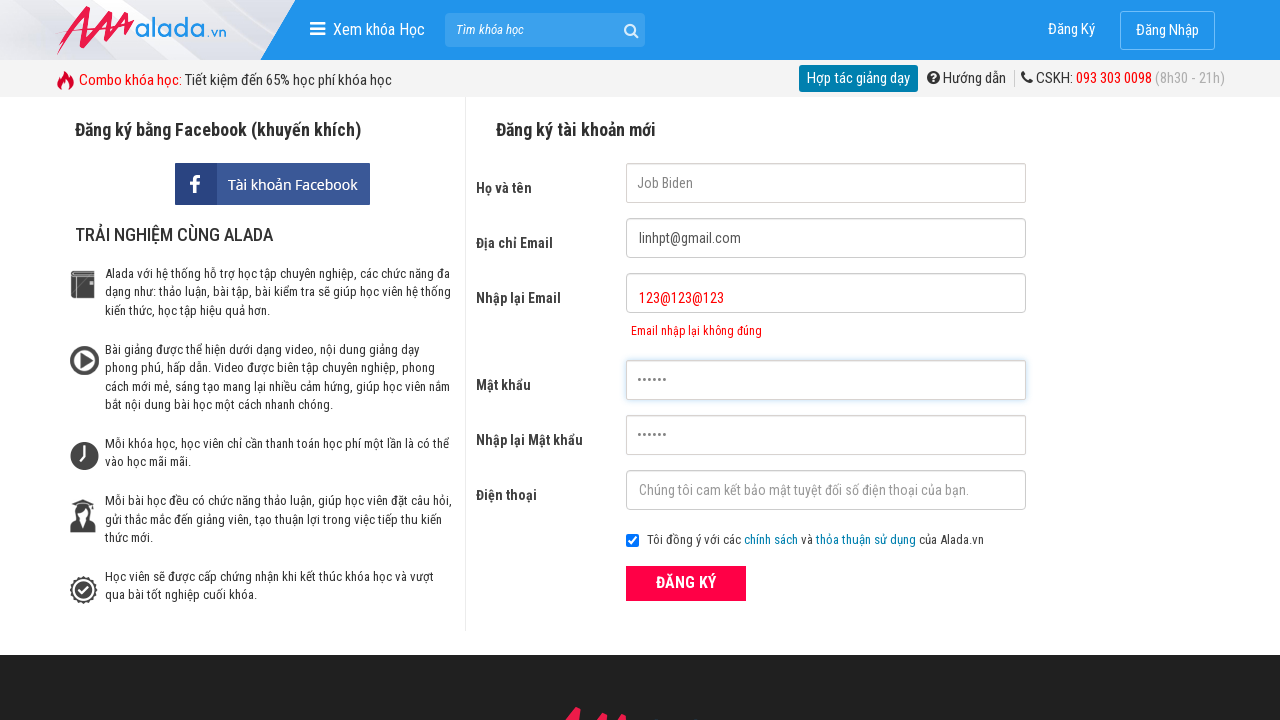

Filled phone number field with '0987654321' on #txtPhone
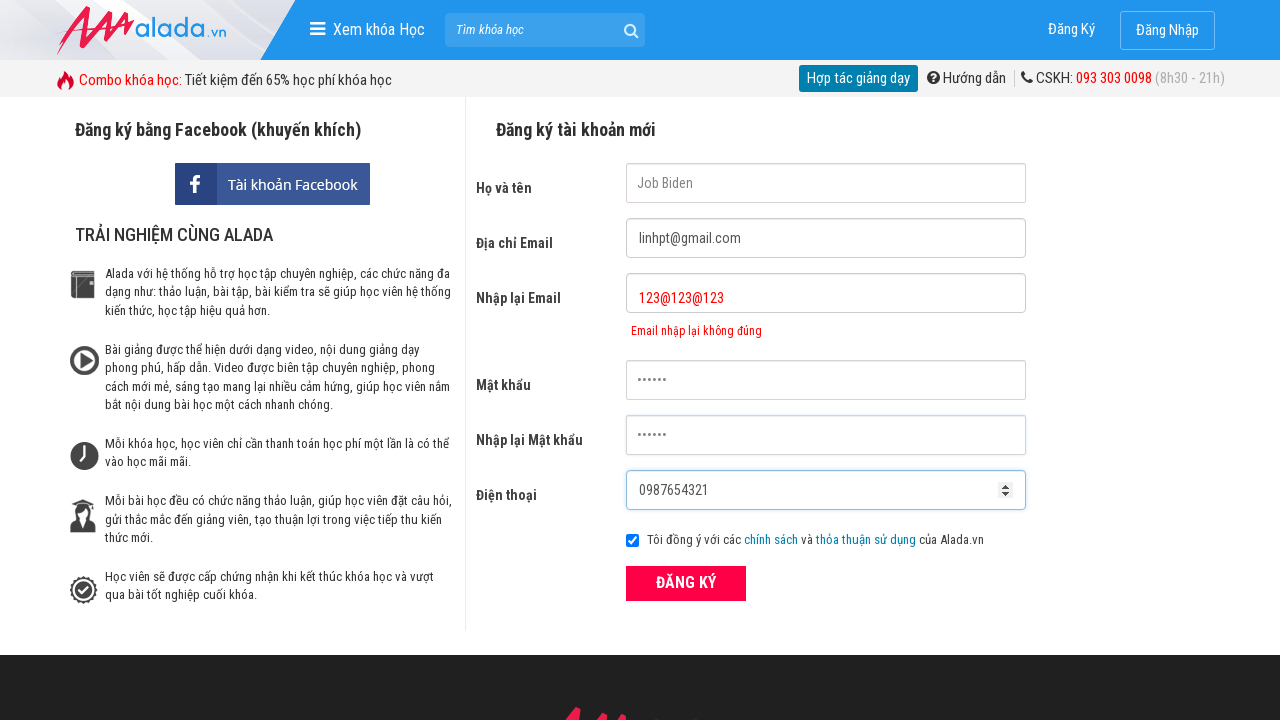

Clicked ĐĂNG KÝ (register) button to submit form at (686, 583) on xpath=//button[text()='ĐĂNG KÝ' and @type = 'submit']
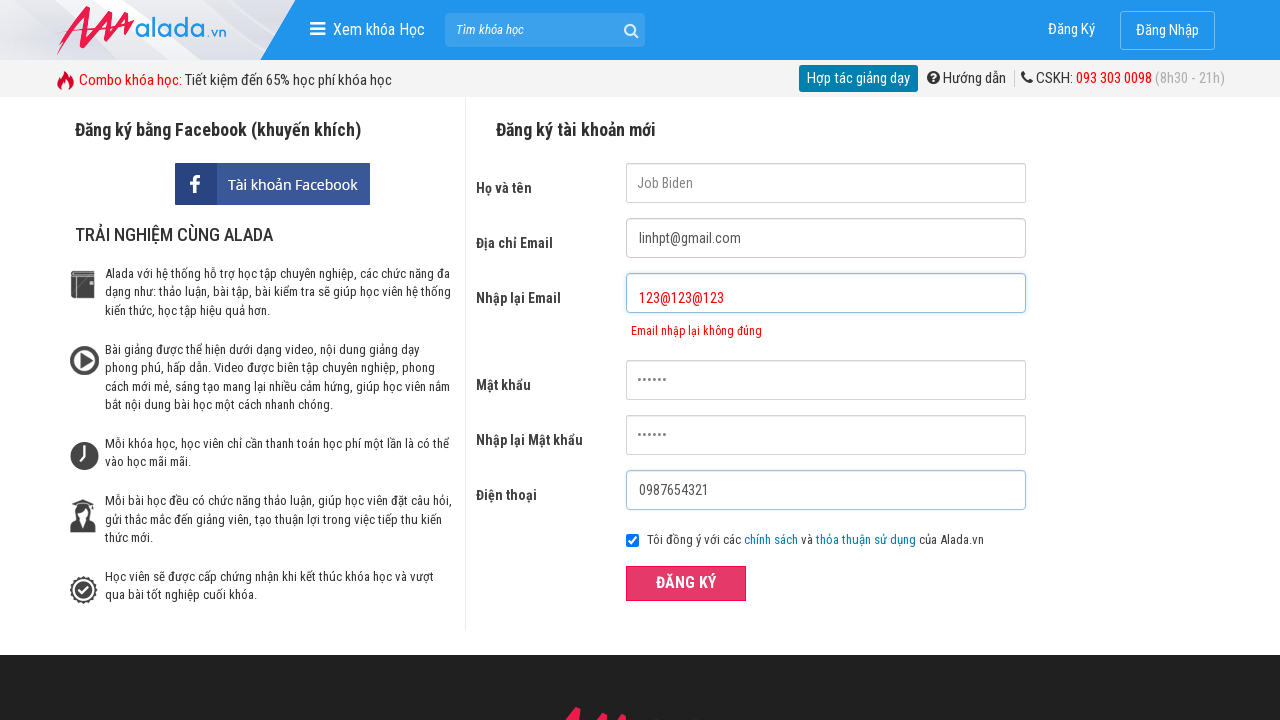

Confirmation email error message appeared, validating mismatched confirmation email rejection
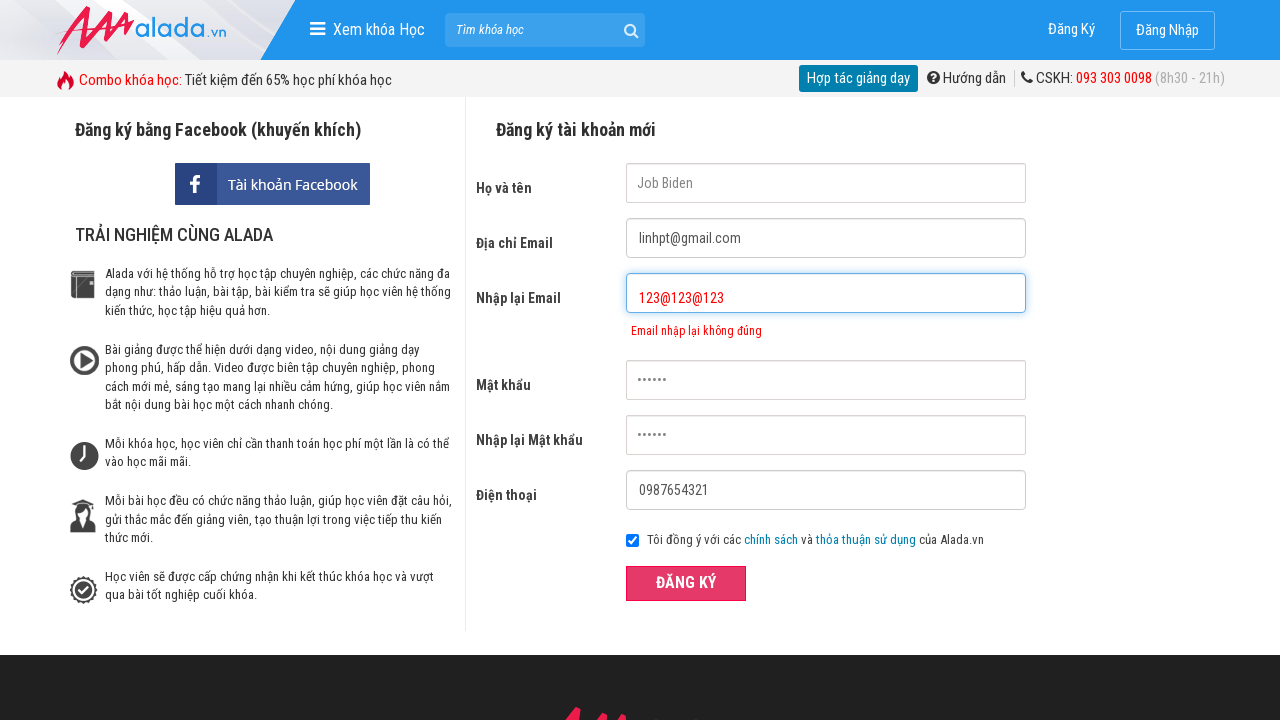

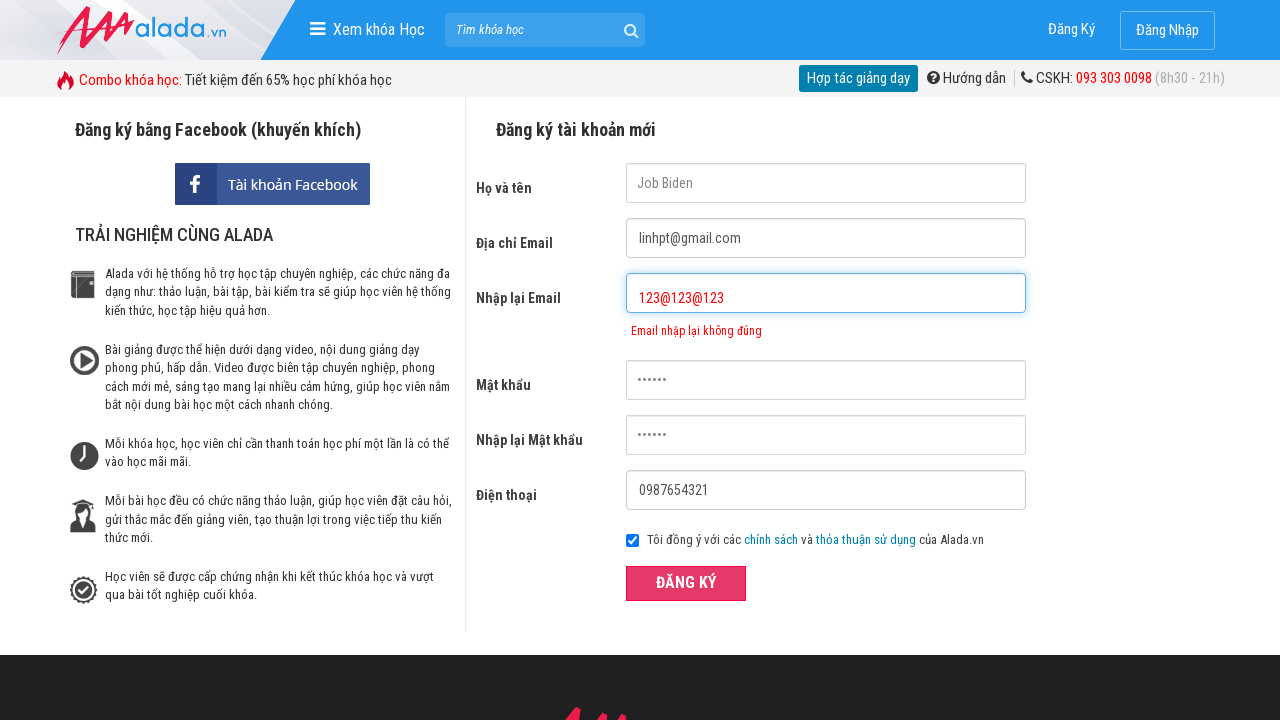